Tests form submission on DemoQA by filling in first name, last name, gender, and mobile number fields, then submitting and verifying the success message

Starting URL: https://demoqa.com/automation-practice-form

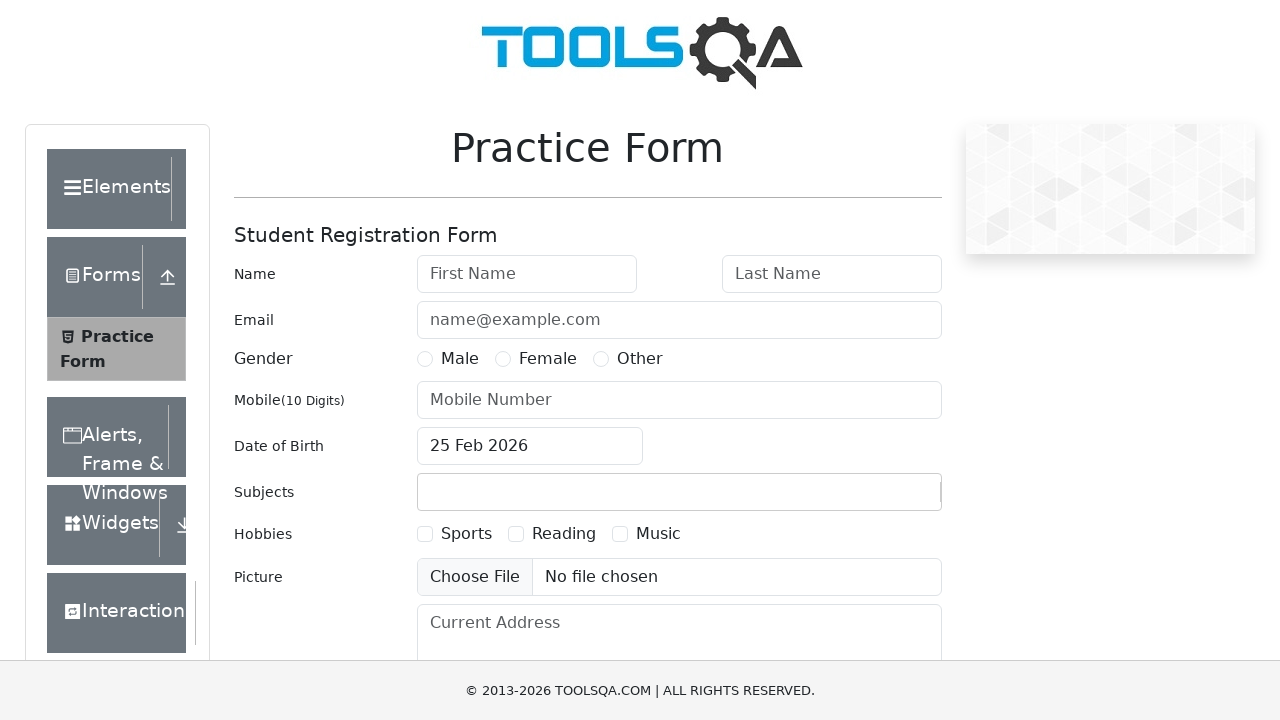

Filled first name field with 'Anastasia' on #firstName
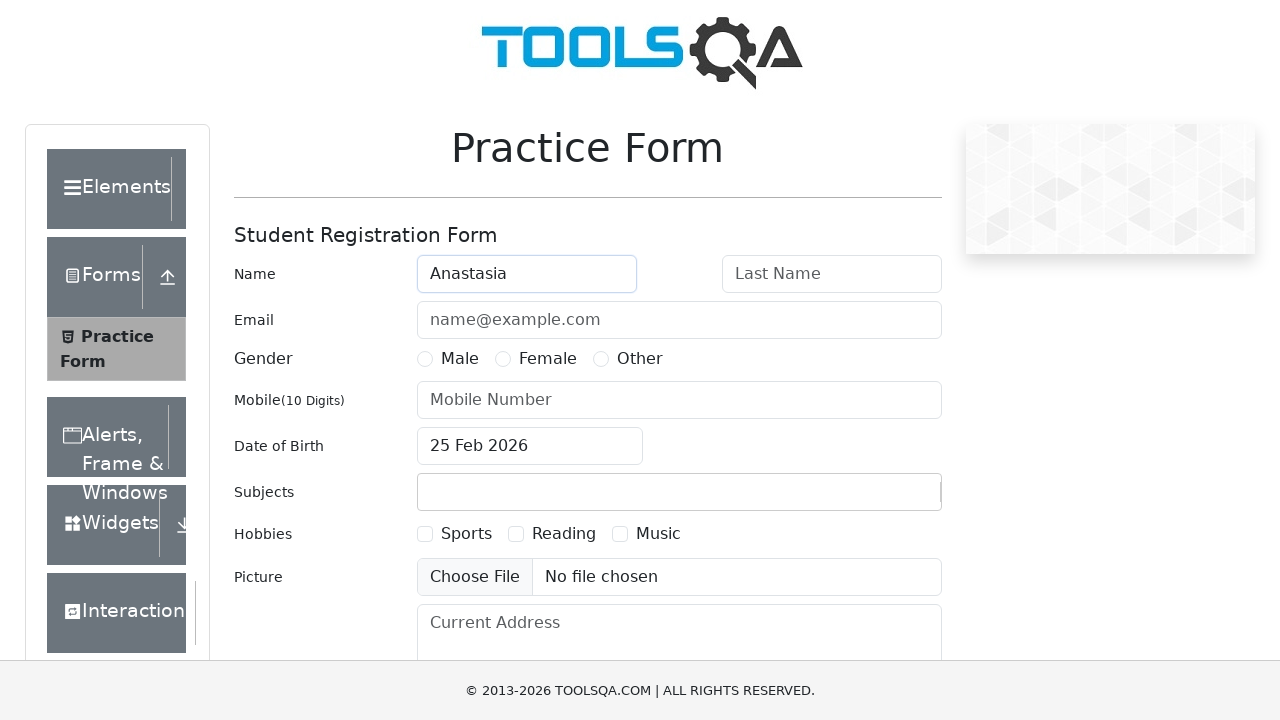

Filled last name field with 'Belugina' on #lastName
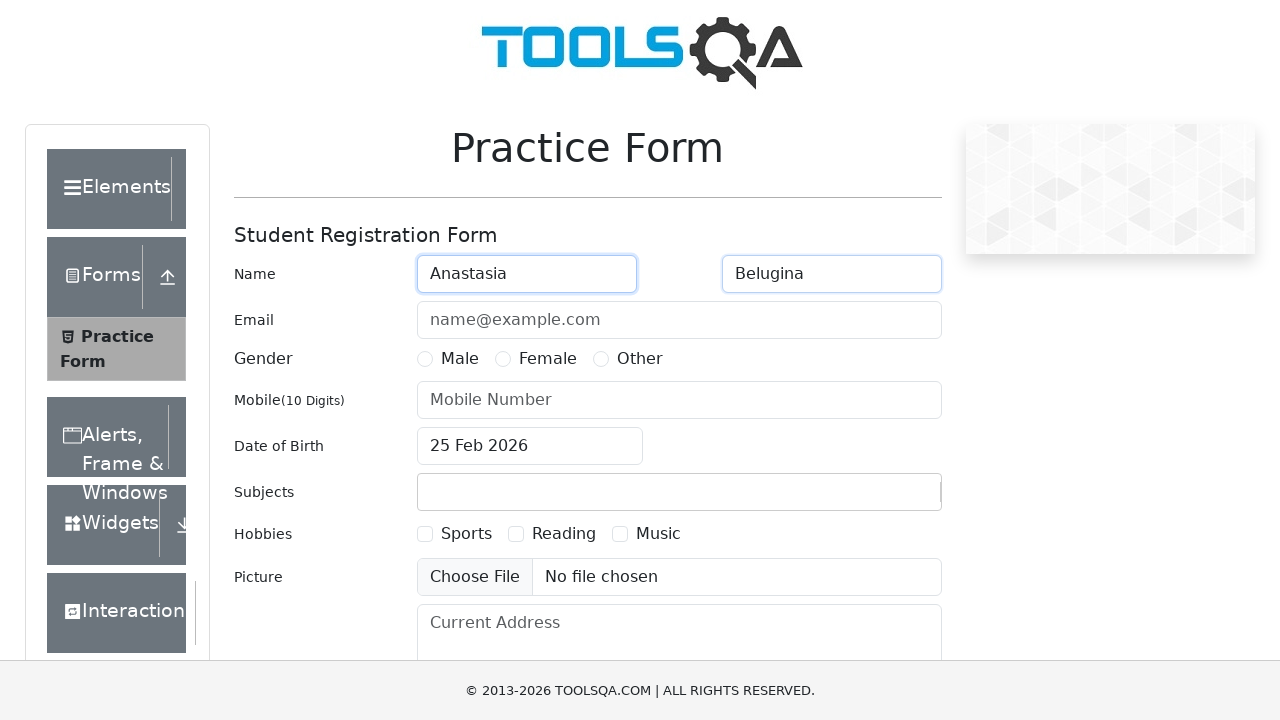

Selected Female gender option at (548, 359) on label:has-text('Female')
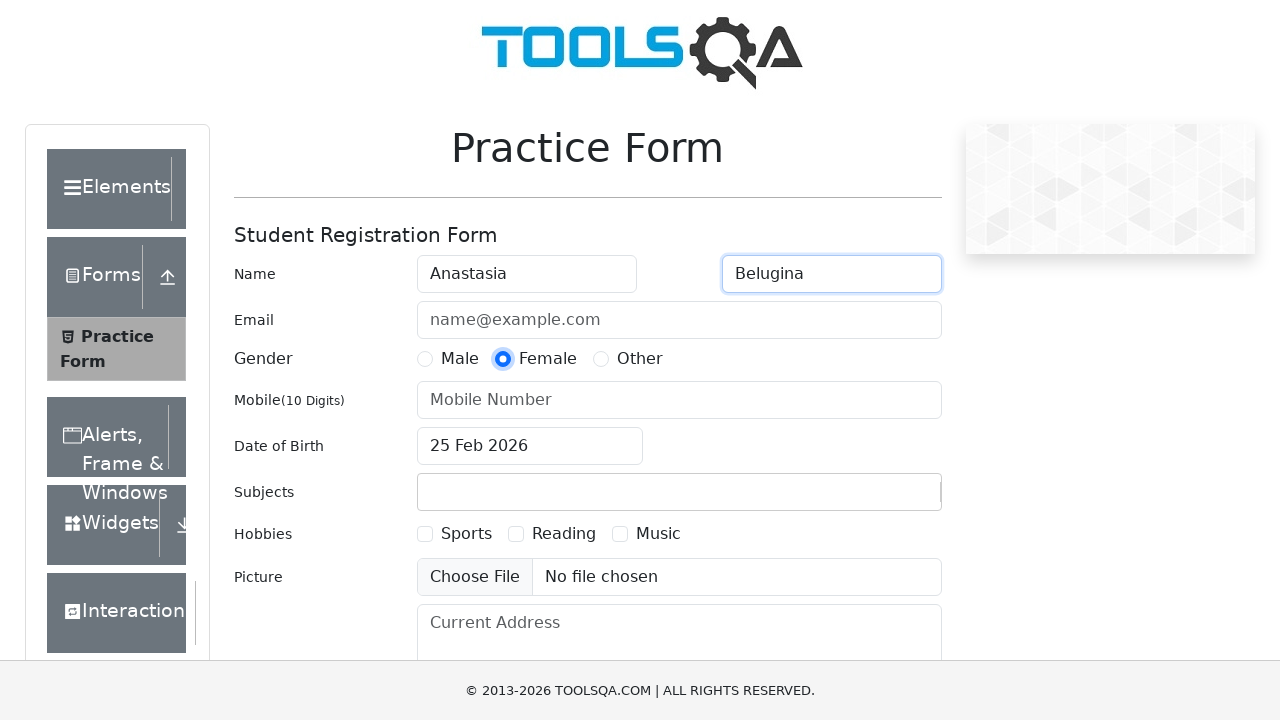

Filled mobile number field with '1234567890' on #userNumber
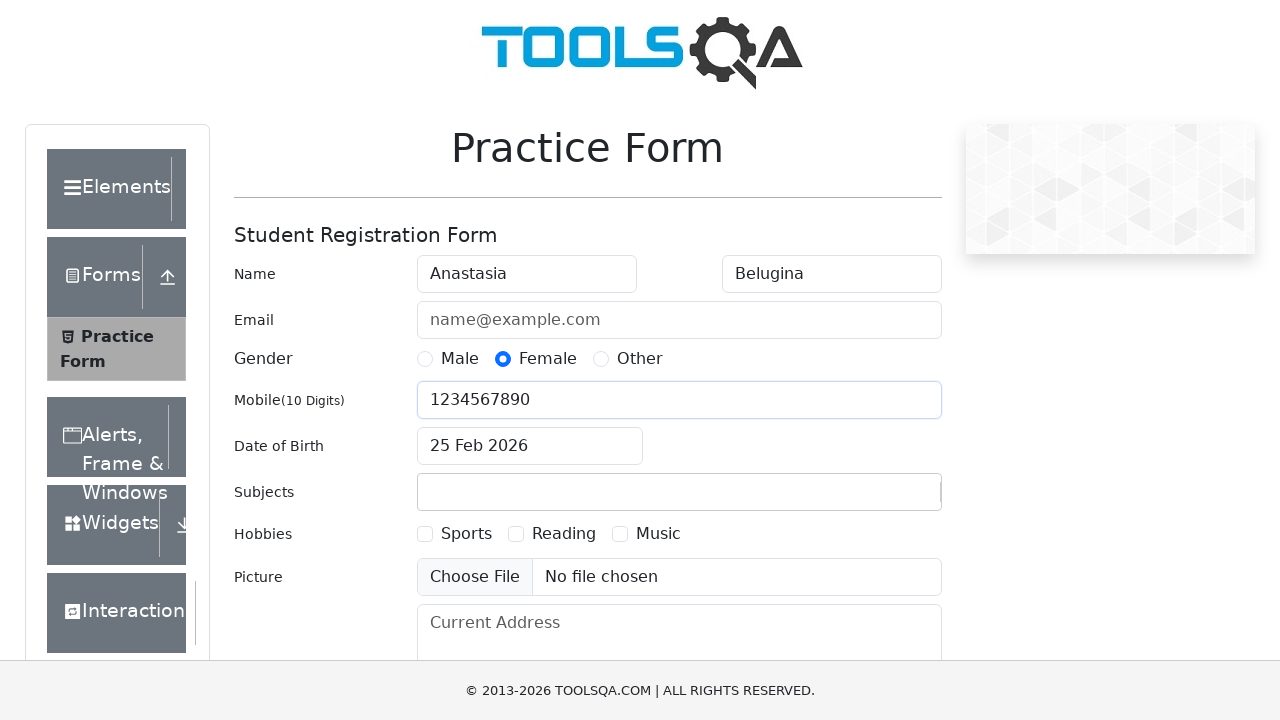

Scrolled submit button into view
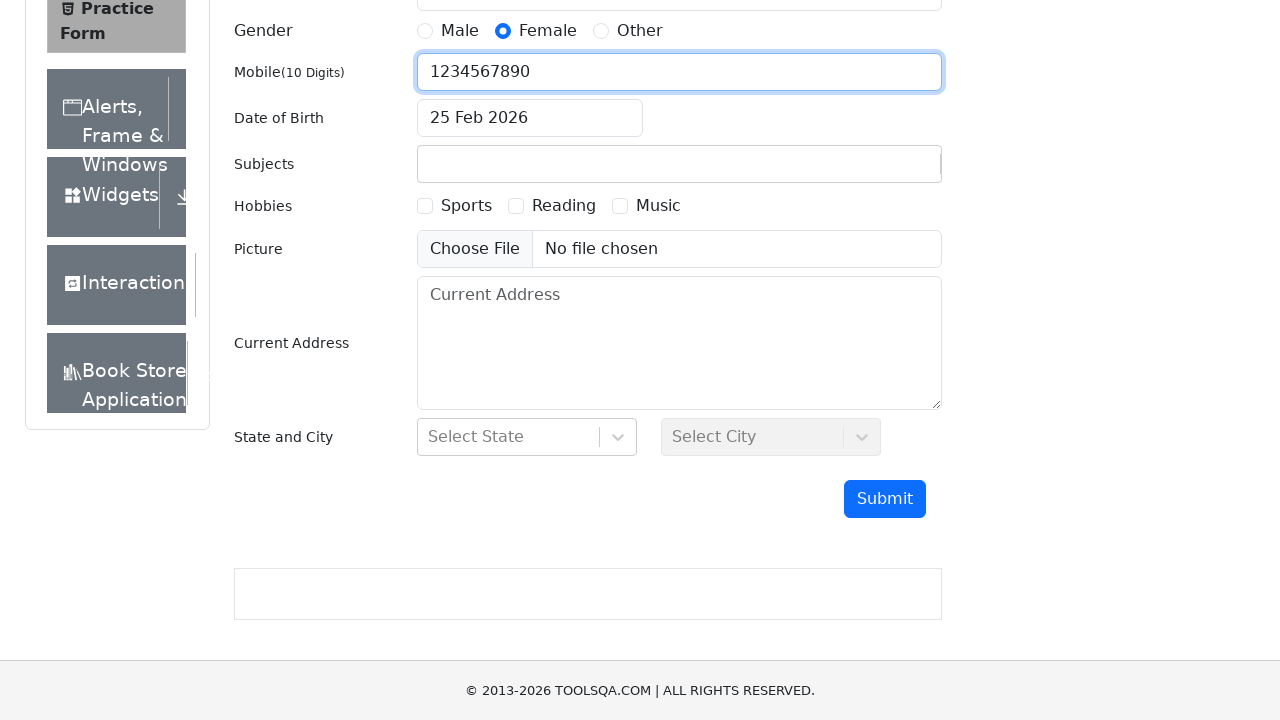

Clicked submit button to submit the form at (885, 499) on #submit
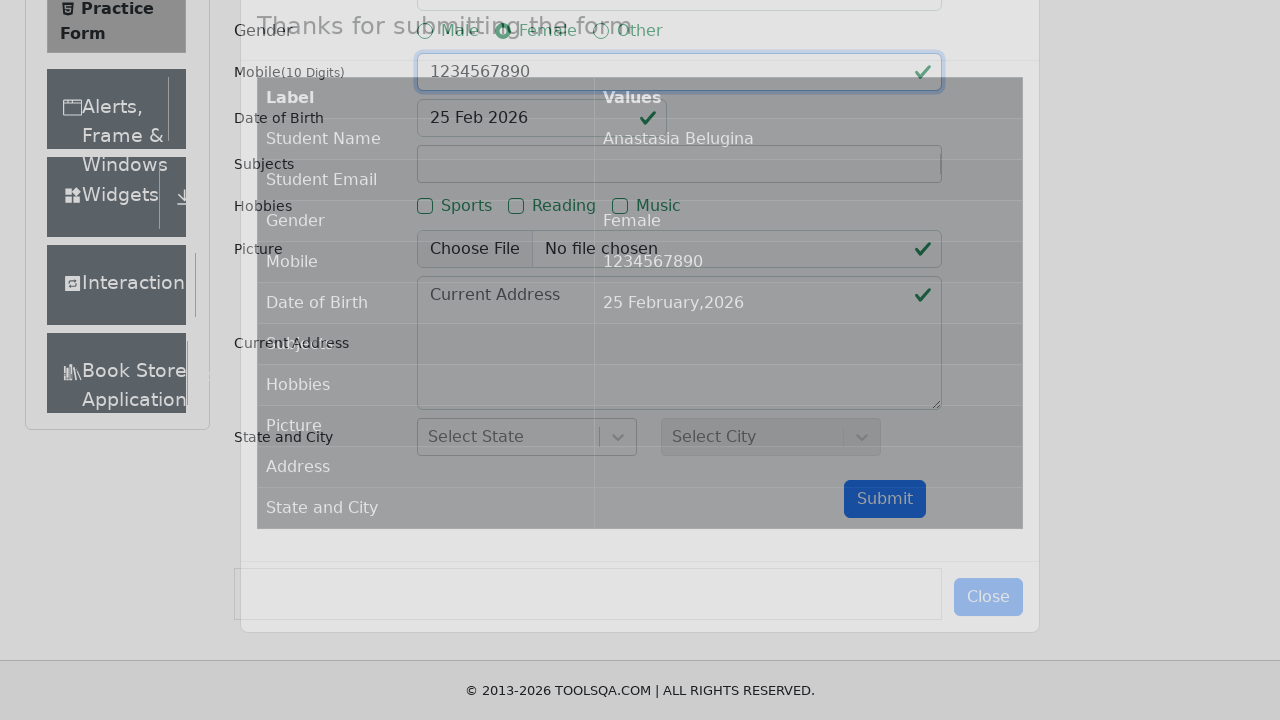

Success modal appeared with title element loaded
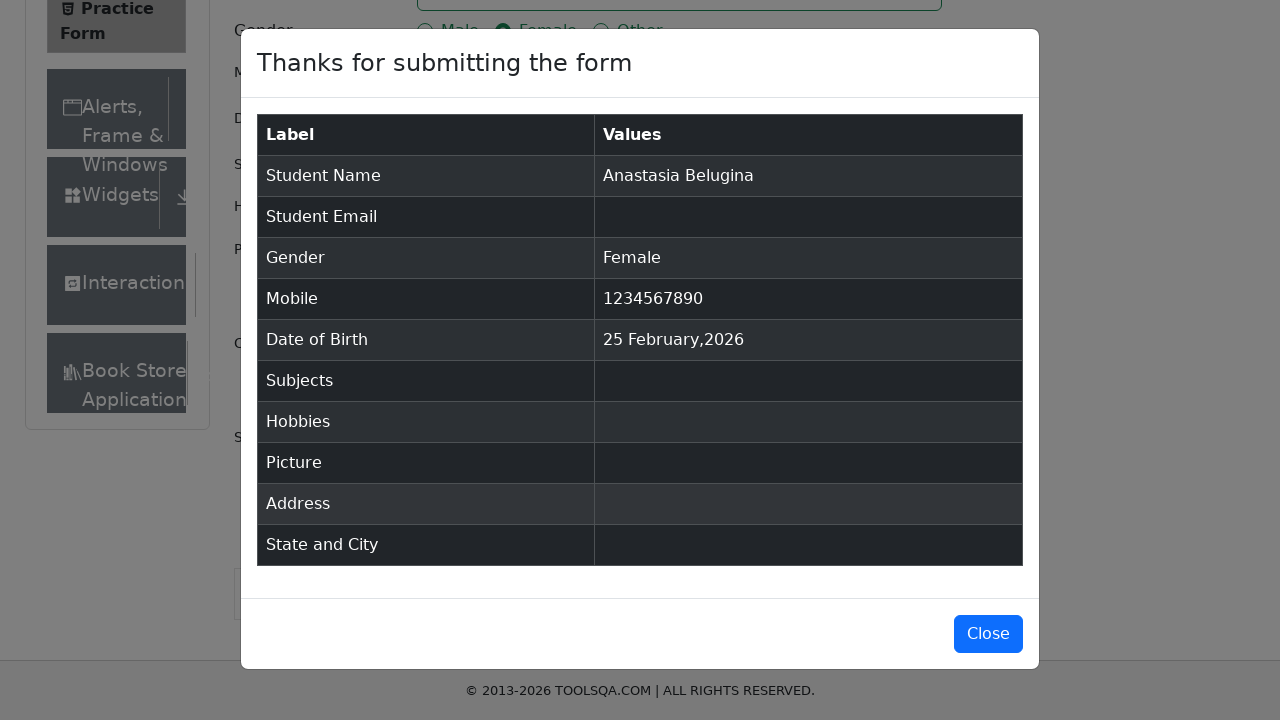

Retrieved success message text from modal
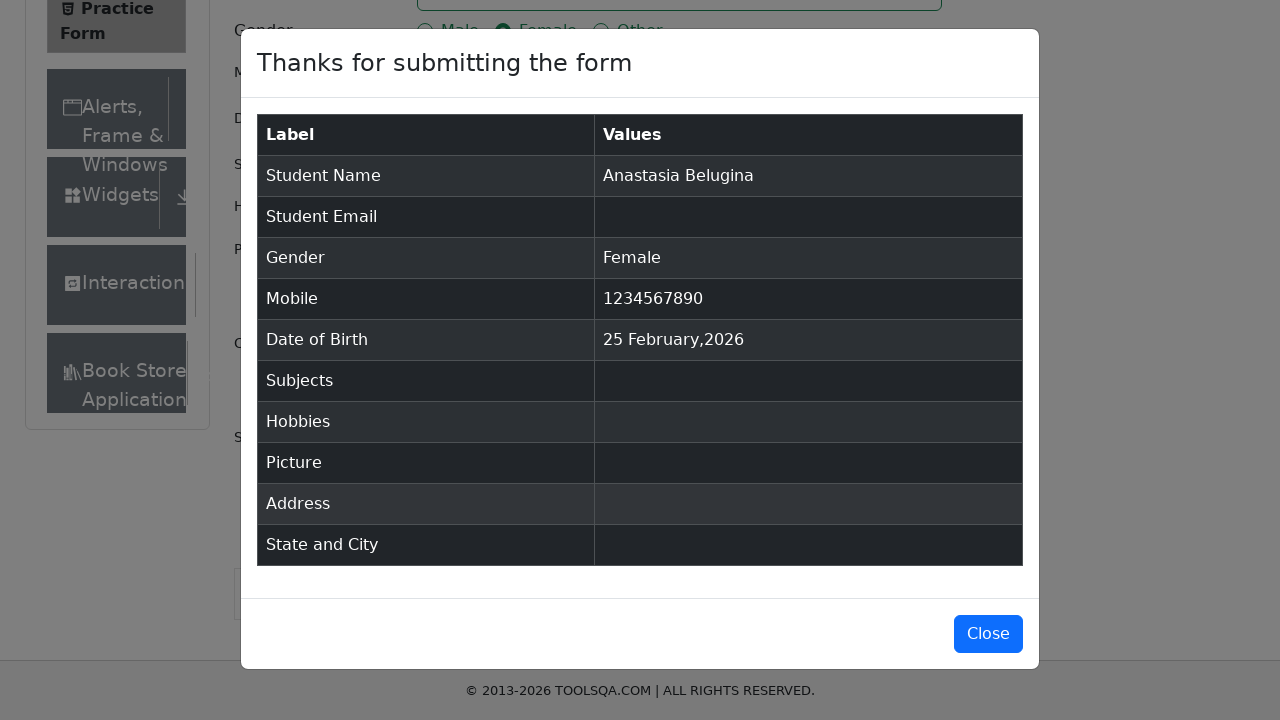

Verified success message: 'Thanks for submitting the form'
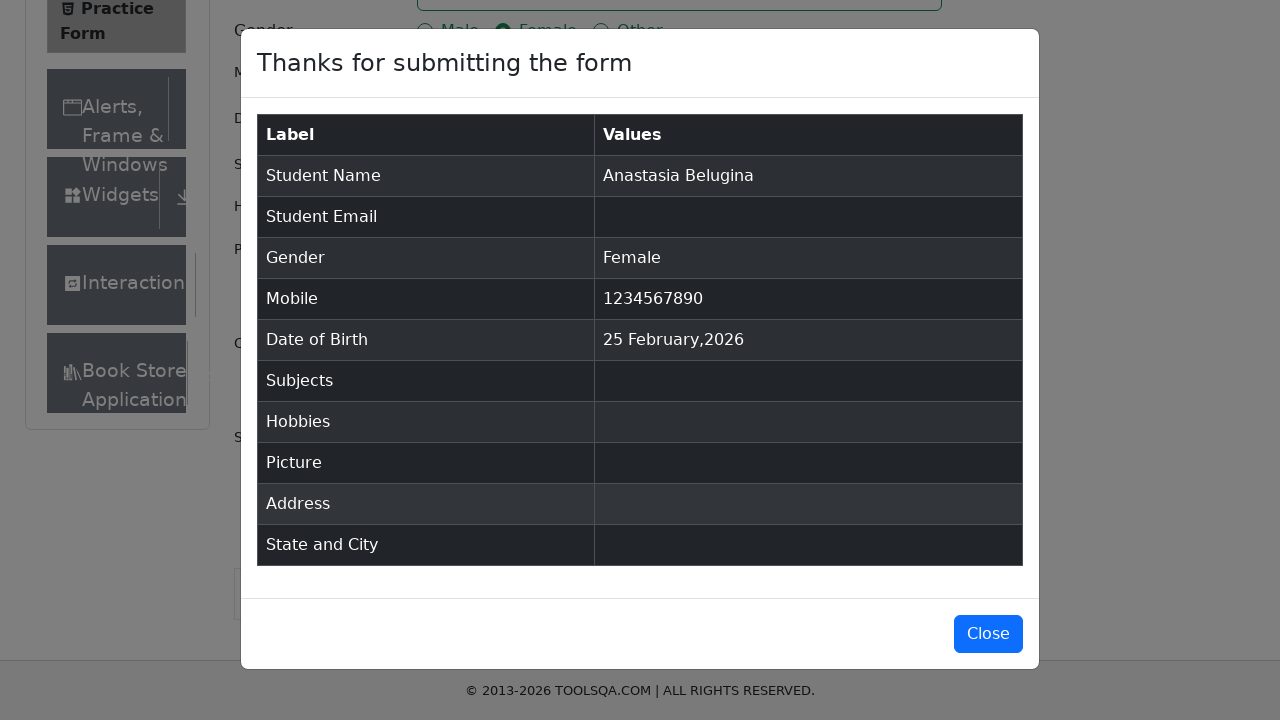

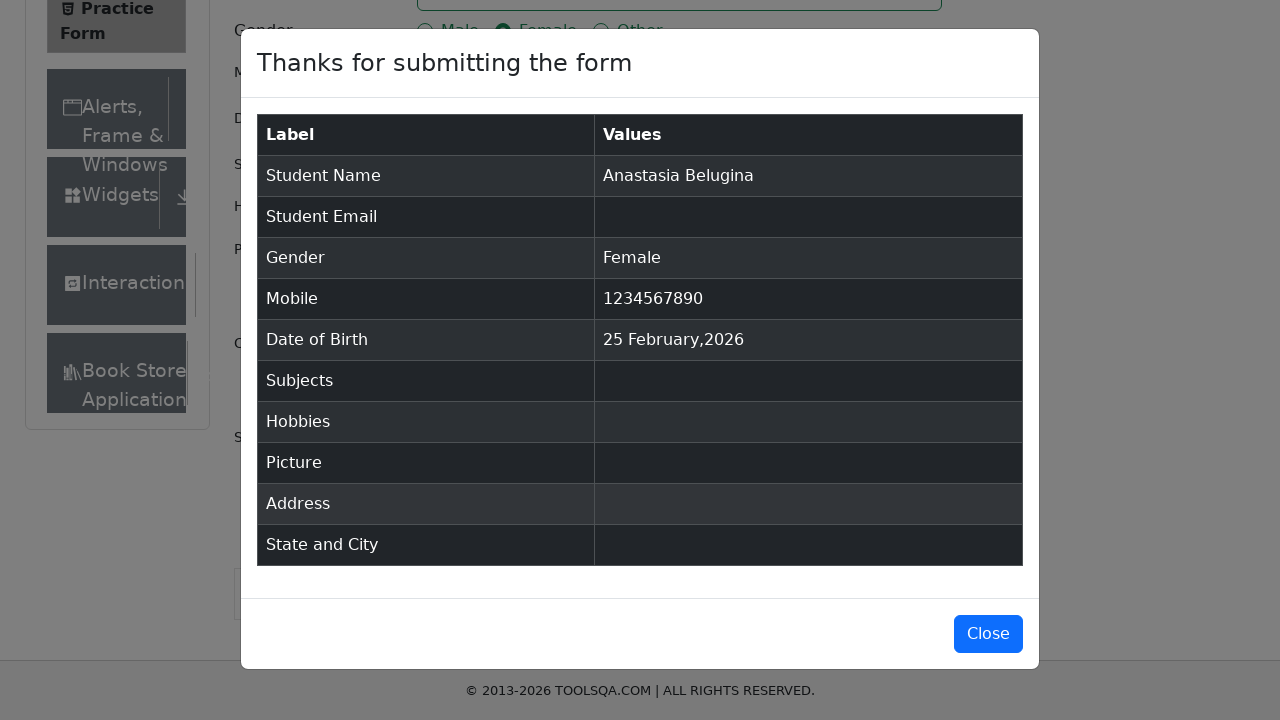